Tests the newsletter subscription feature by scrolling to footer, entering an email address, and verifying successful subscription

Starting URL: http://automationexercise.com

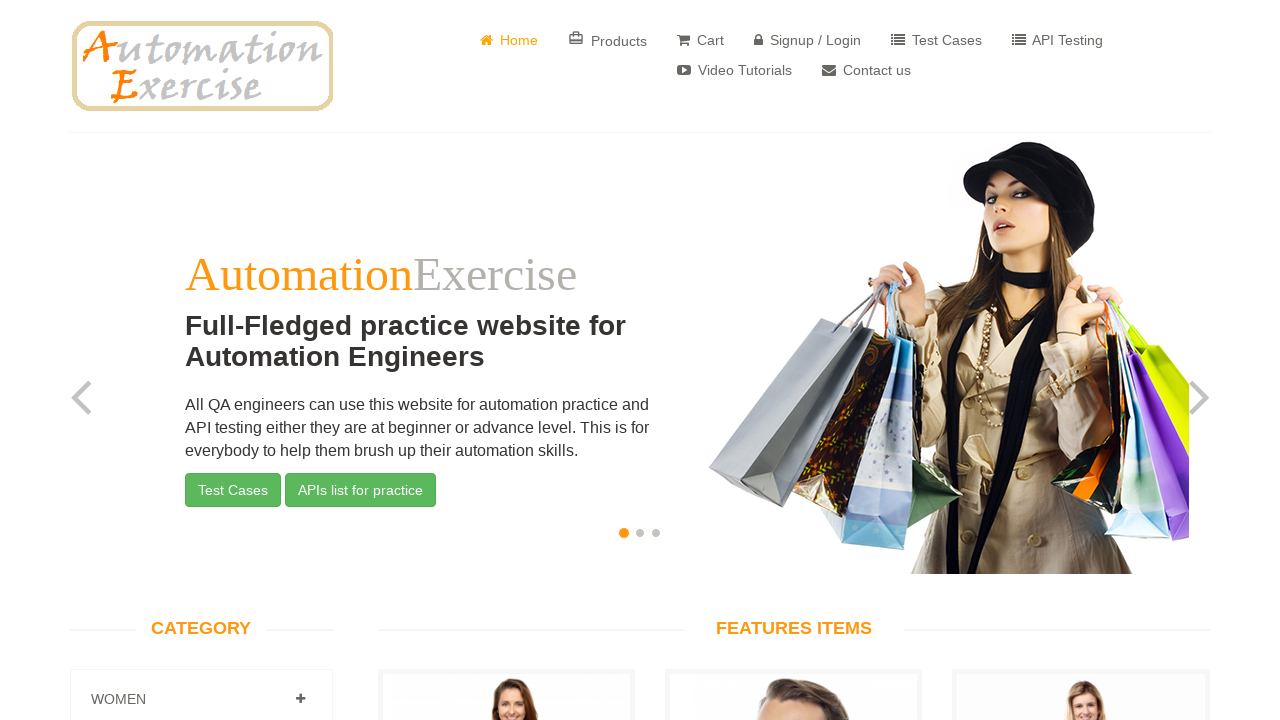

Verified home page is visible by checking shop menu
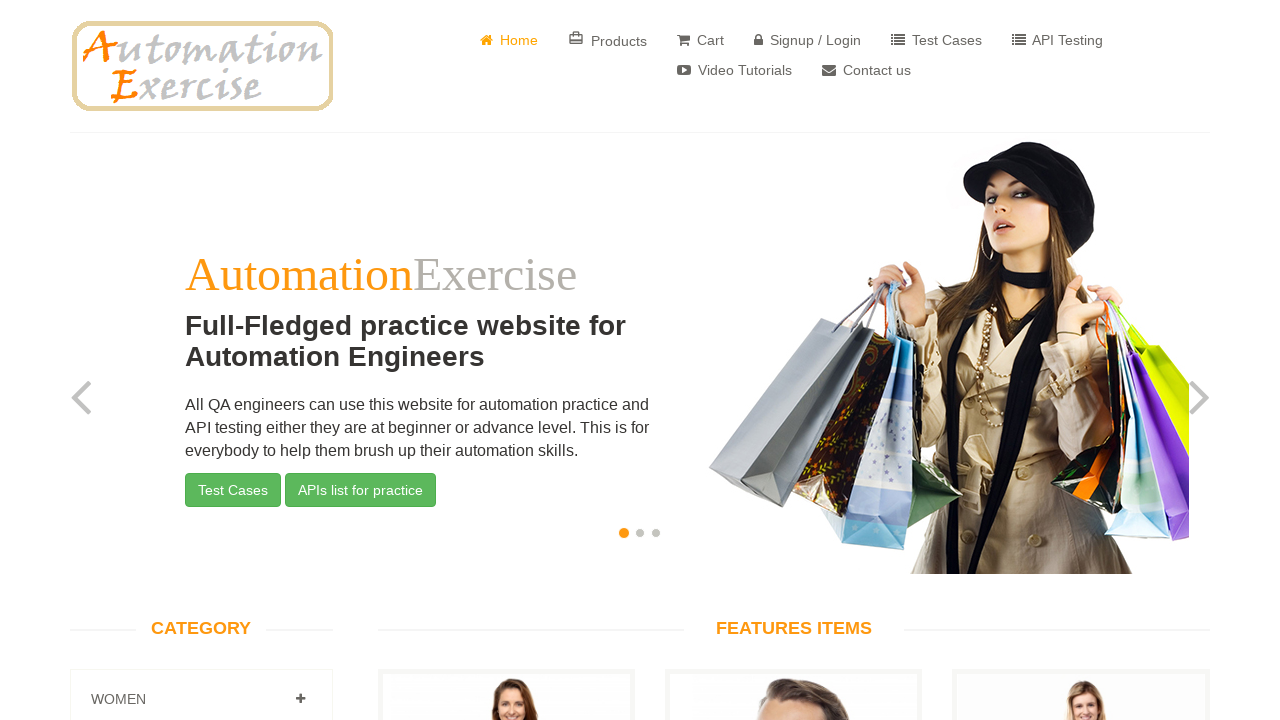

Scrolled down to footer using End key
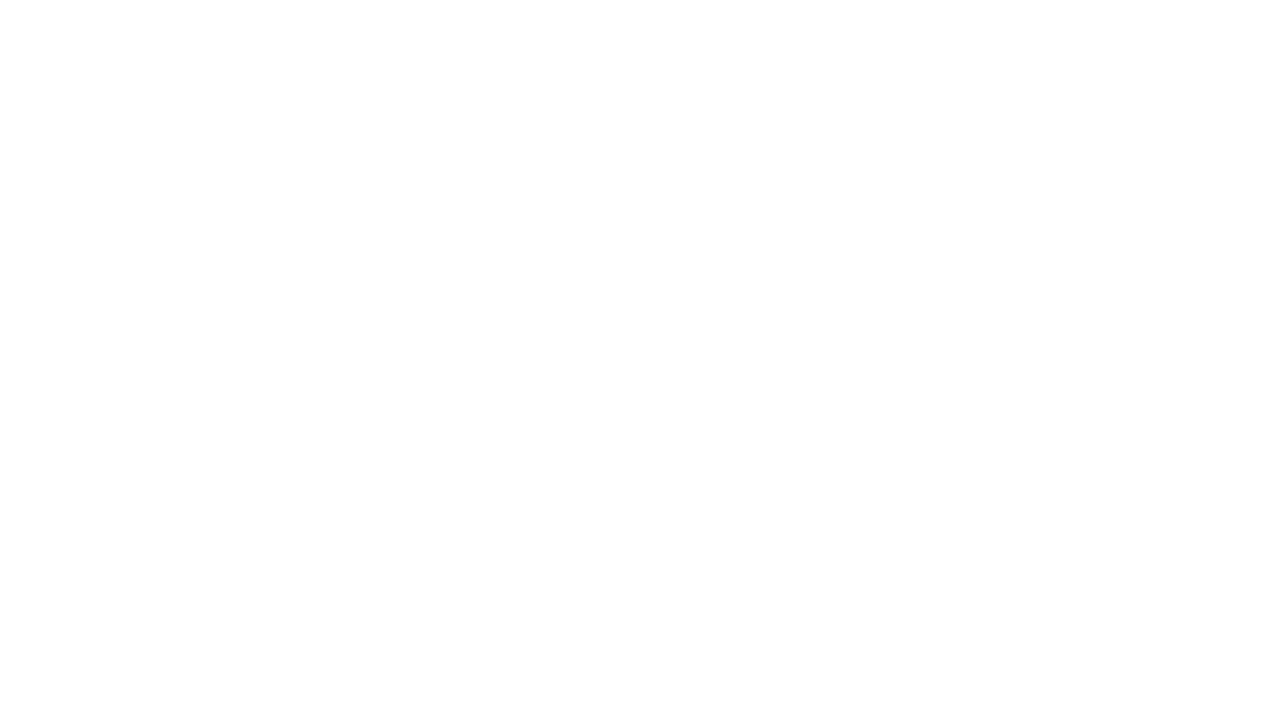

Verified 'Subscription' heading is visible in footer
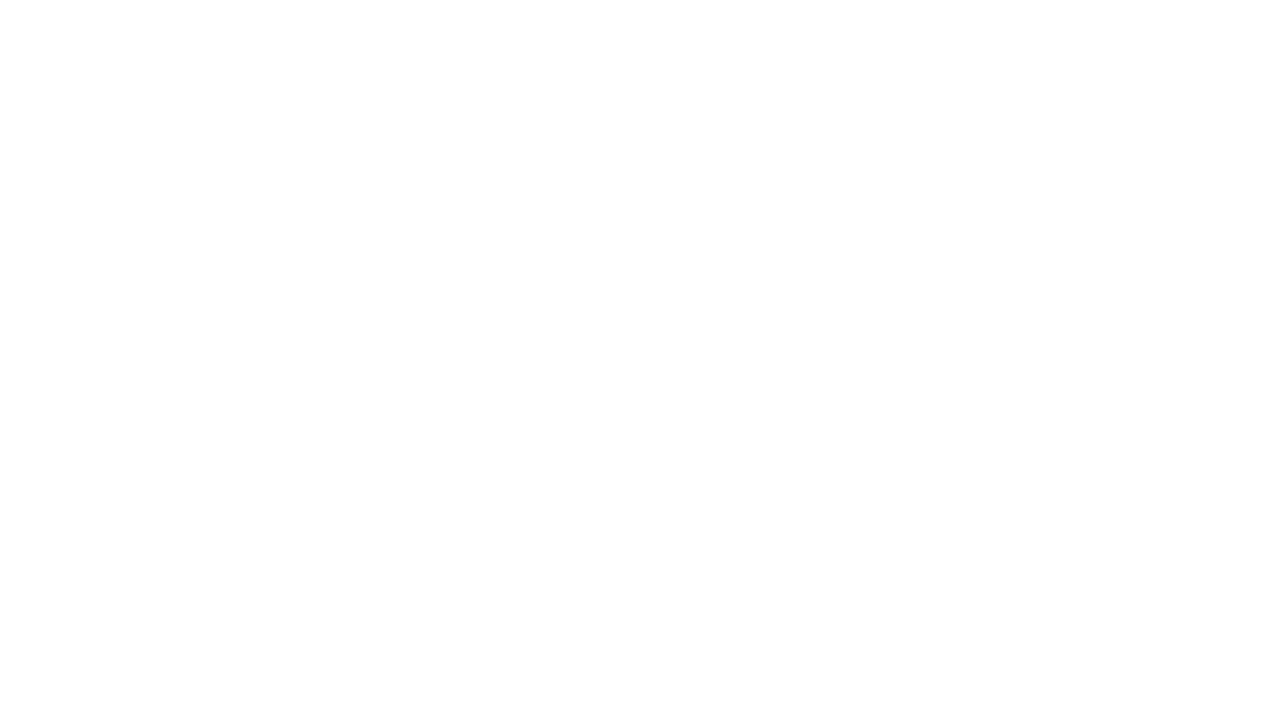

Entered email address 'testuser@example.com' in subscription field on //*[@id='susbscribe_email']
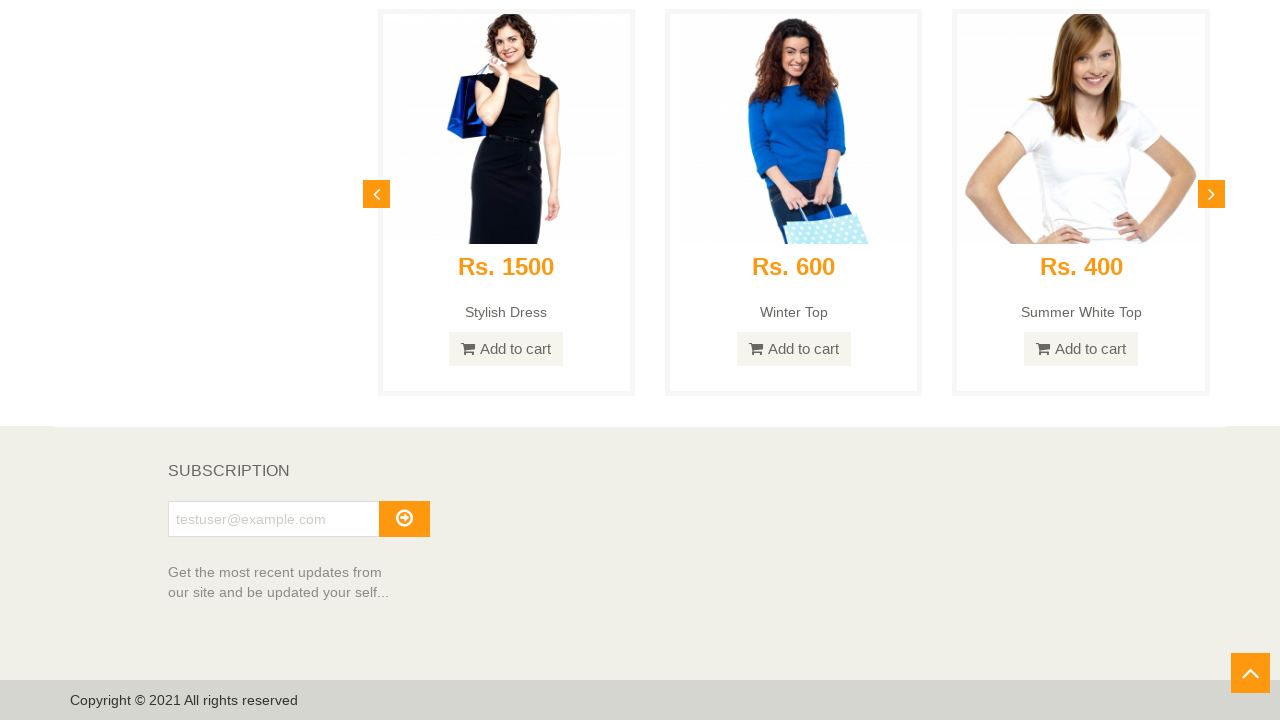

Clicked subscribe button to submit newsletter subscription at (404, 518) on xpath=//*[@class='fa fa-arrow-circle-o-right']
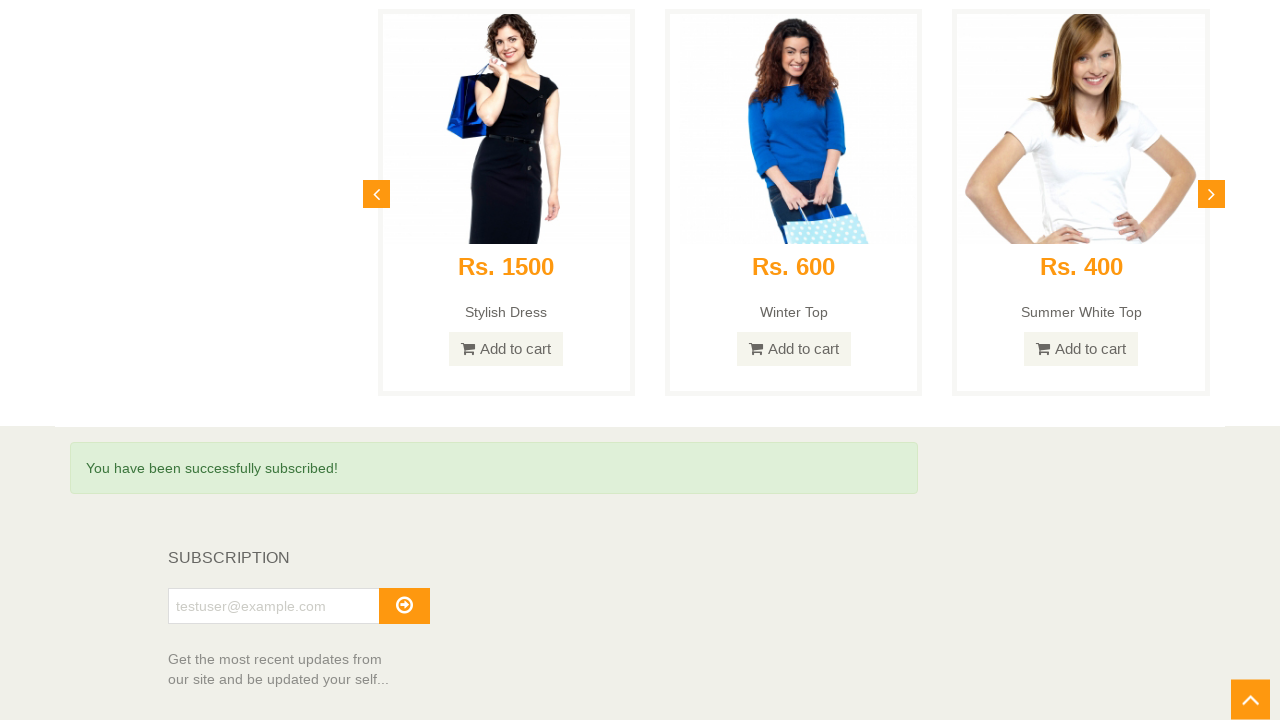

Verified success message 'You have been successfully subscribed!' is displayed
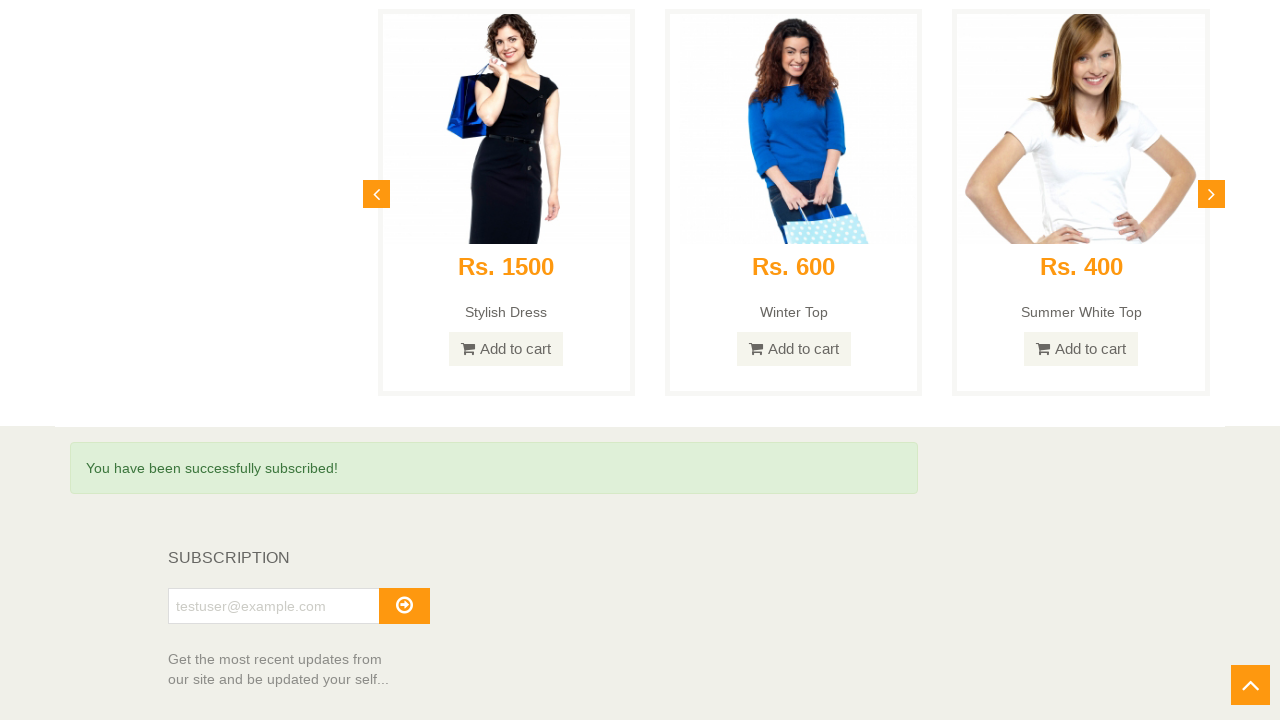

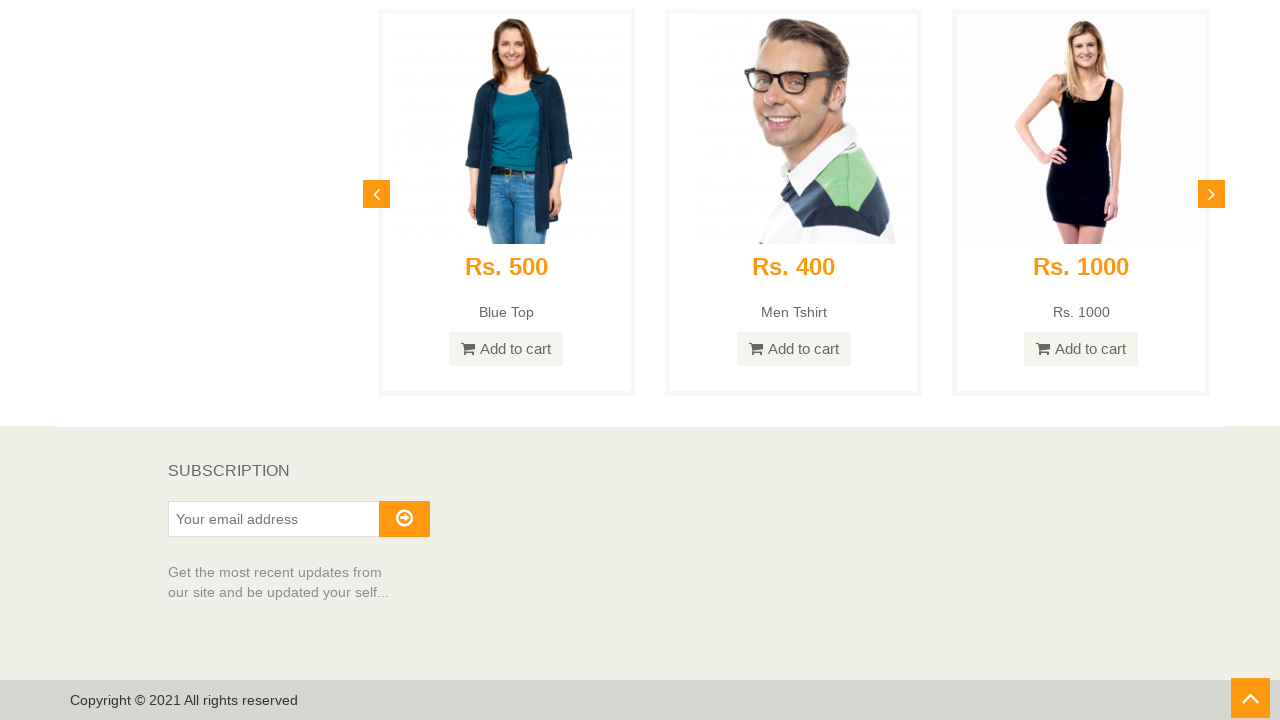